Tests handling of multiple browser windows by navigating to Basic Elements section, clicking a button that opens multiple windows, closing the extra windows, and returning to the main window.

Starting URL: http://automationbykrishna.com/index.html#

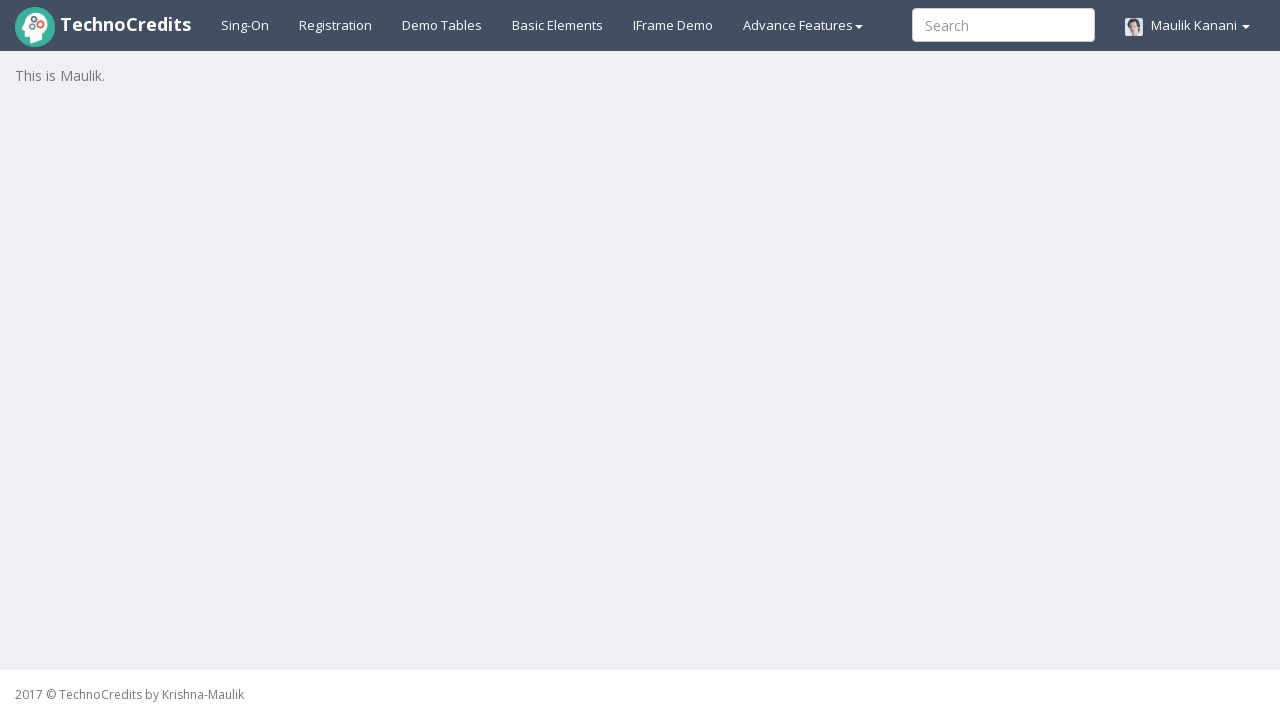

Clicked on Basic Elements navigation link at (558, 25) on a#basicelements
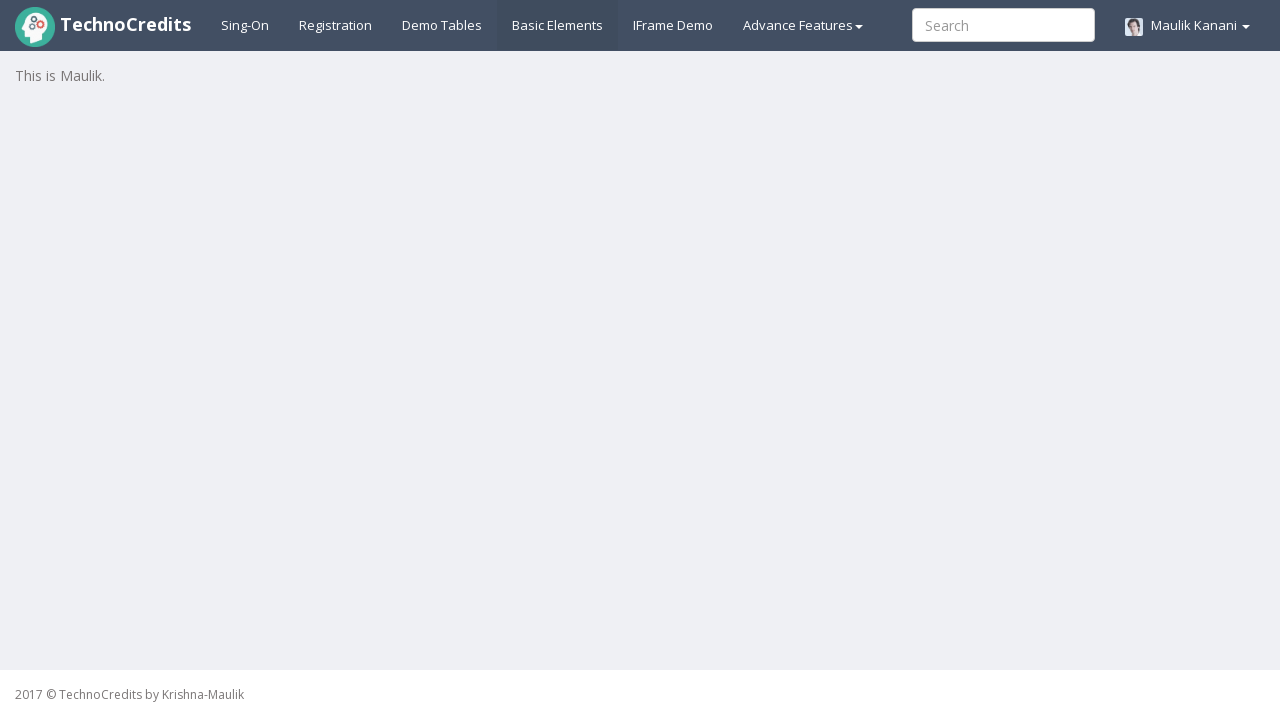

Waited 2 seconds for navigation to complete
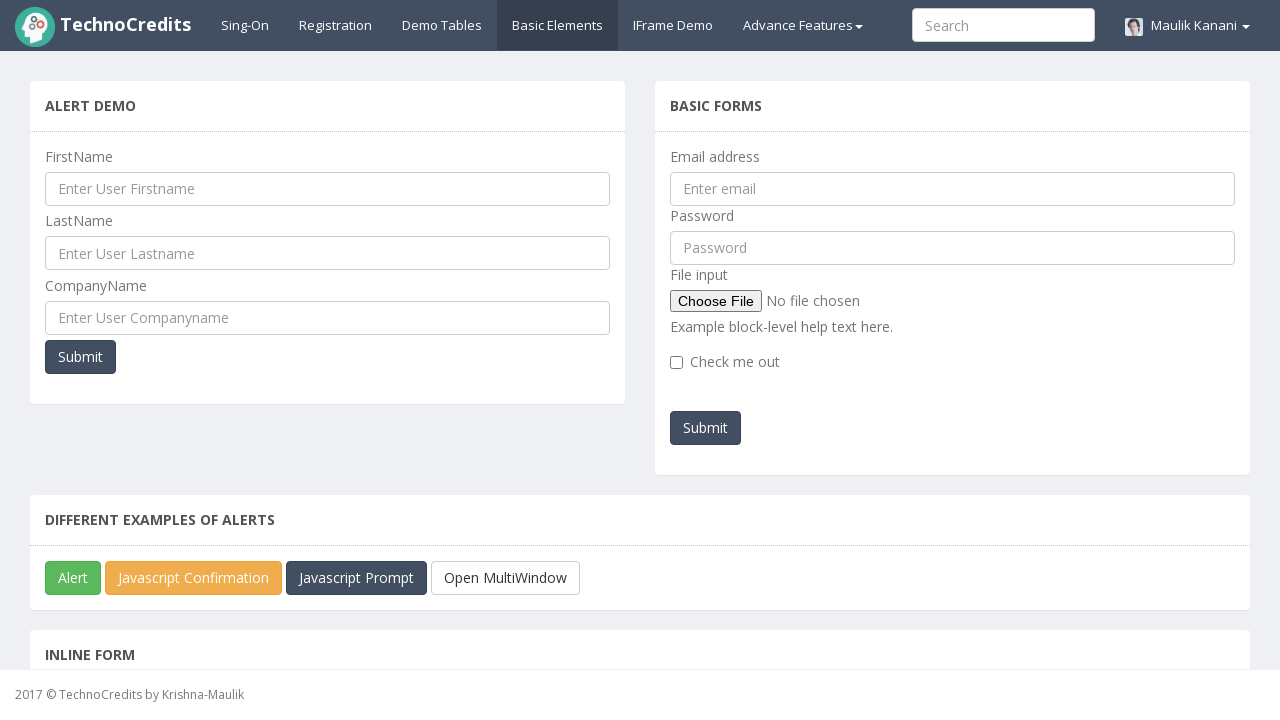

Scrolled down 300 pixels on the page
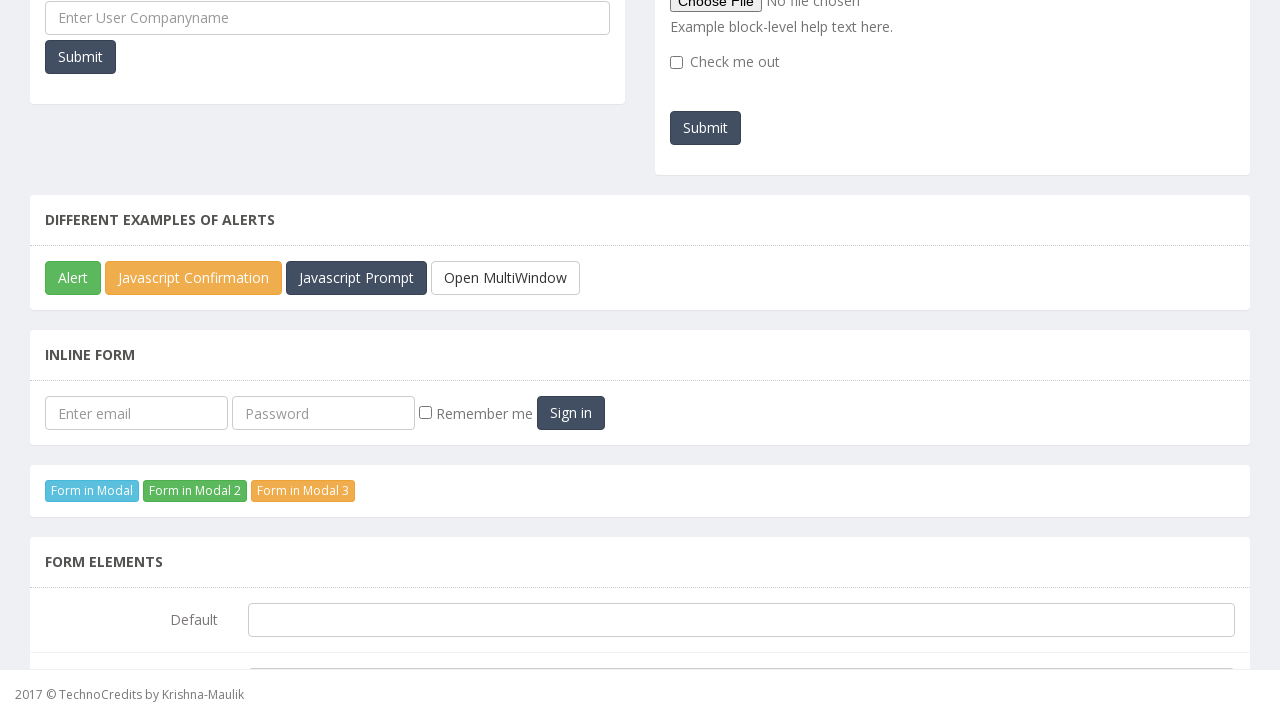

Stored reference to main page
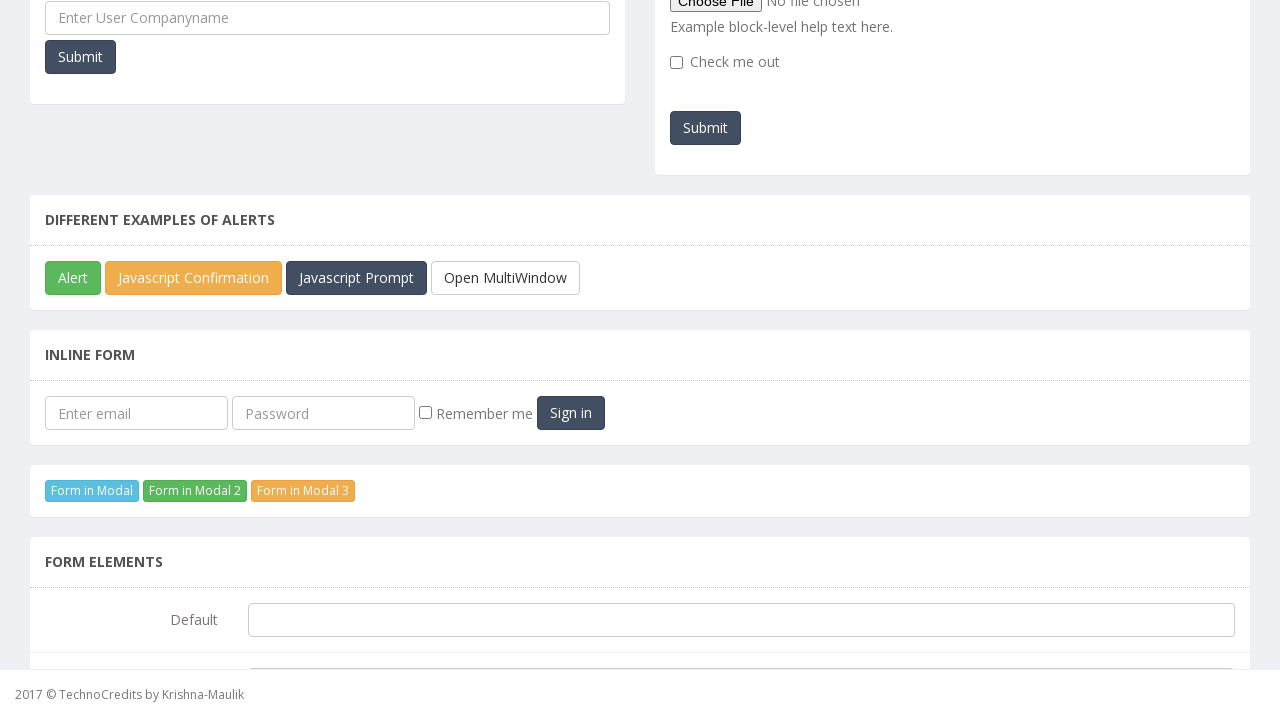

Clicked button that opens multiple windows at (506, 278) on button#javascriptMultiWindow
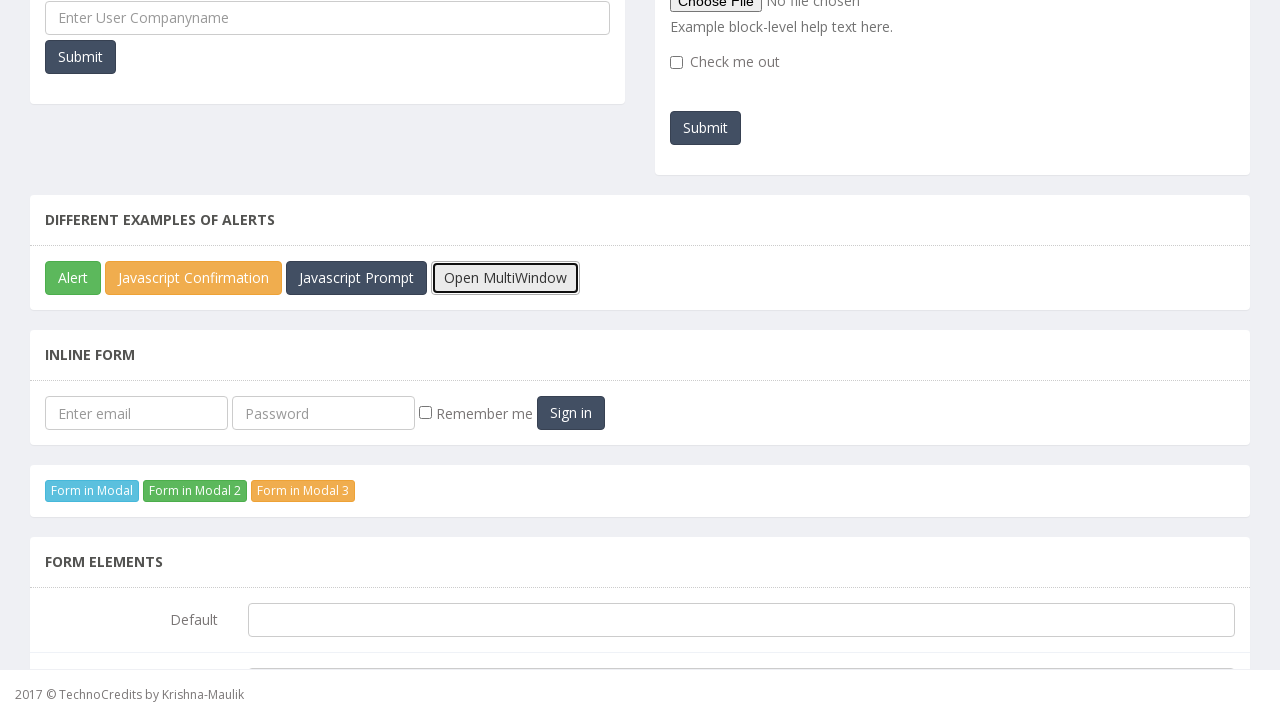

Waited 2 seconds for all windows to open
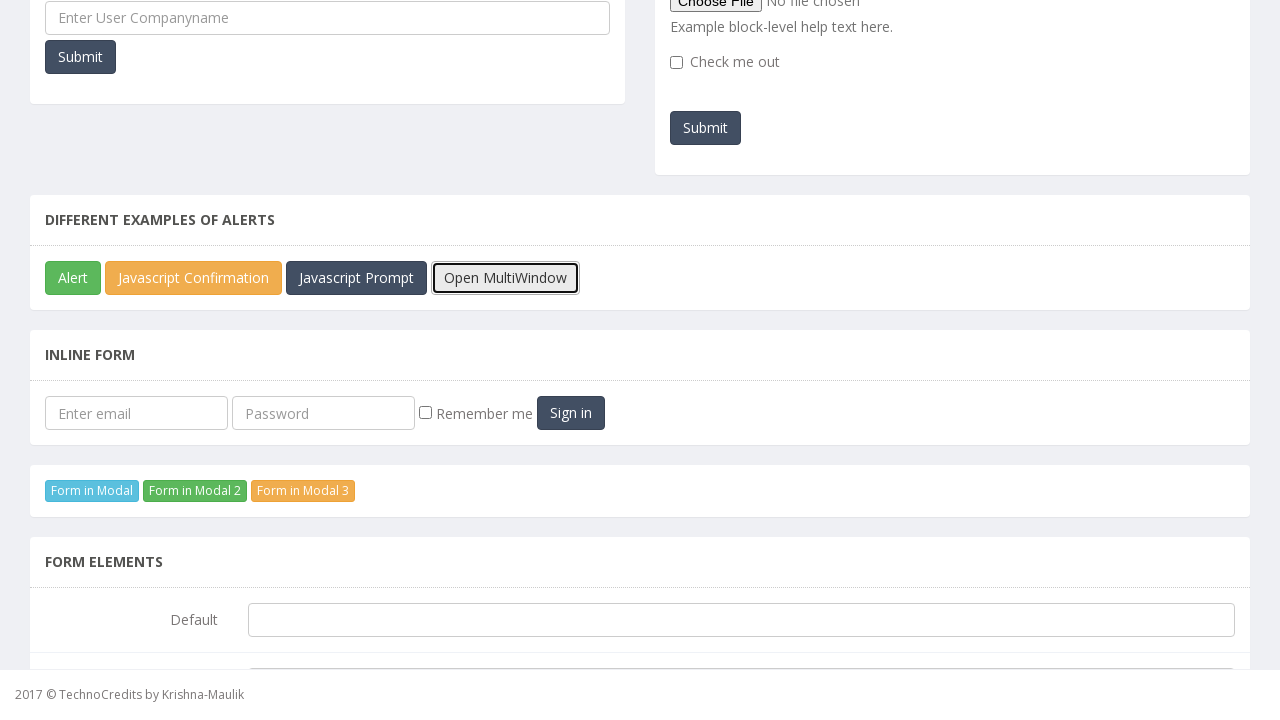

Retrieved all open pages from browser context
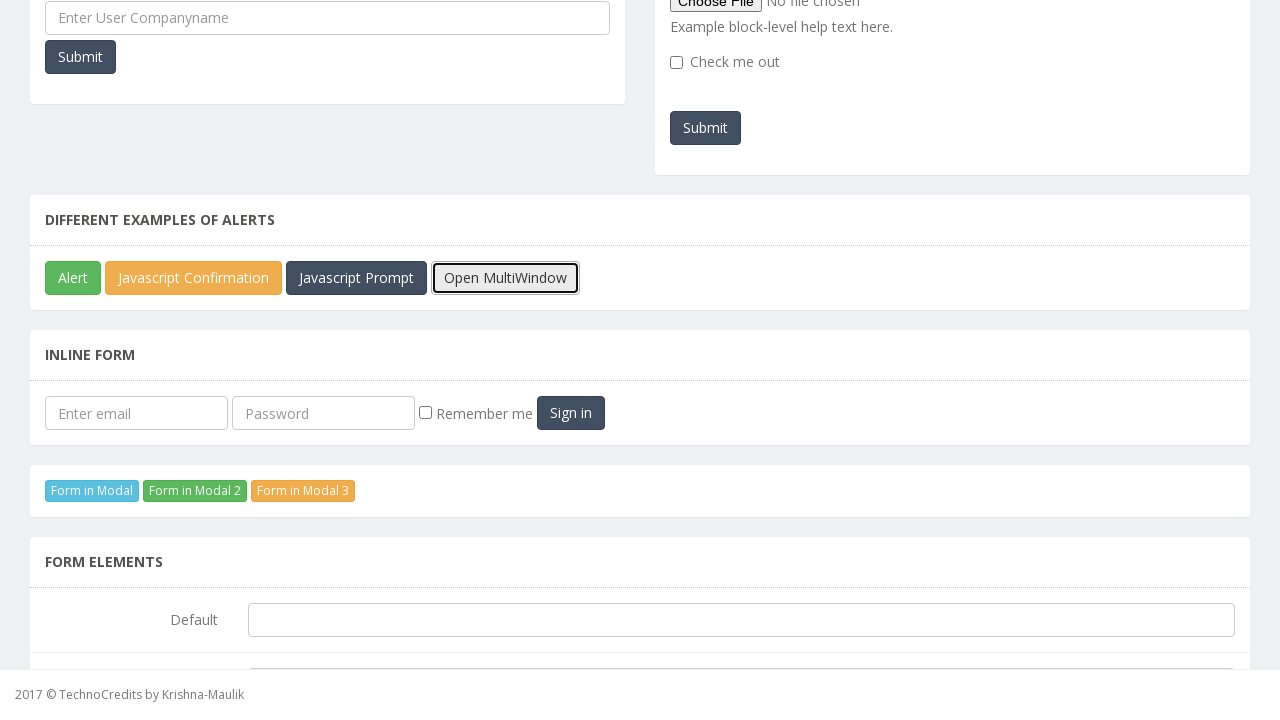

Closed an extra window
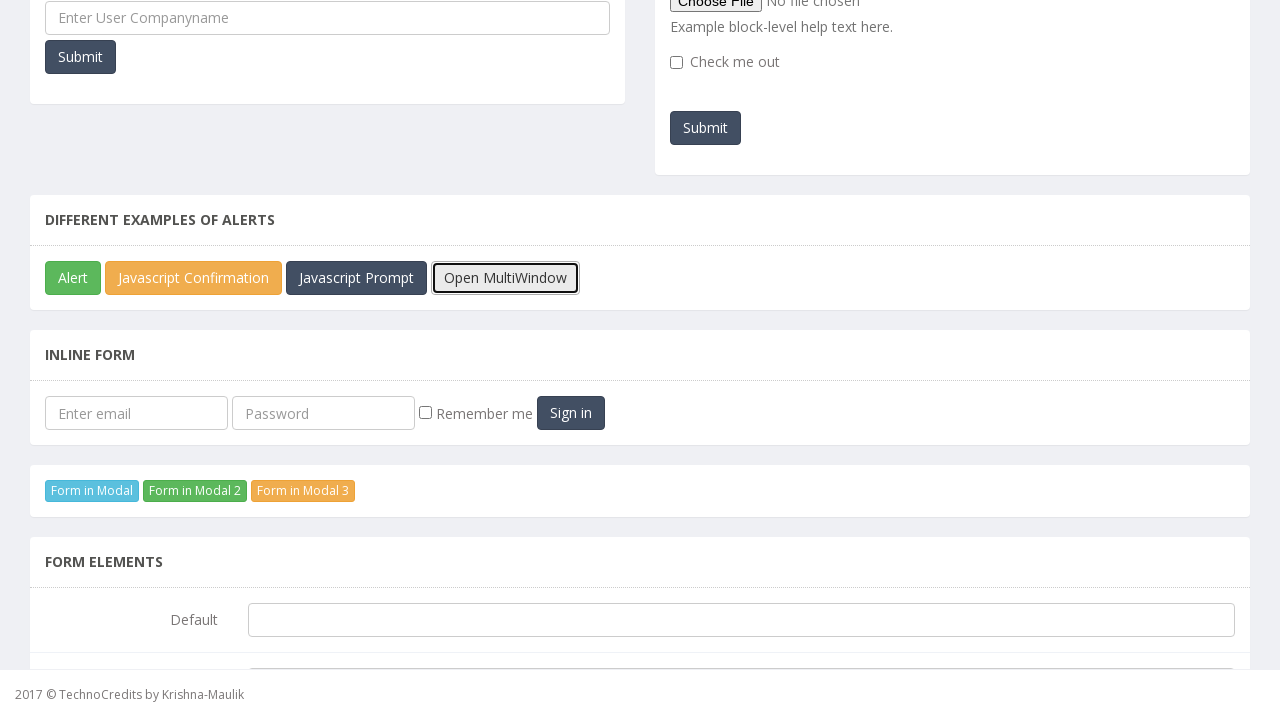

Brought main page to front
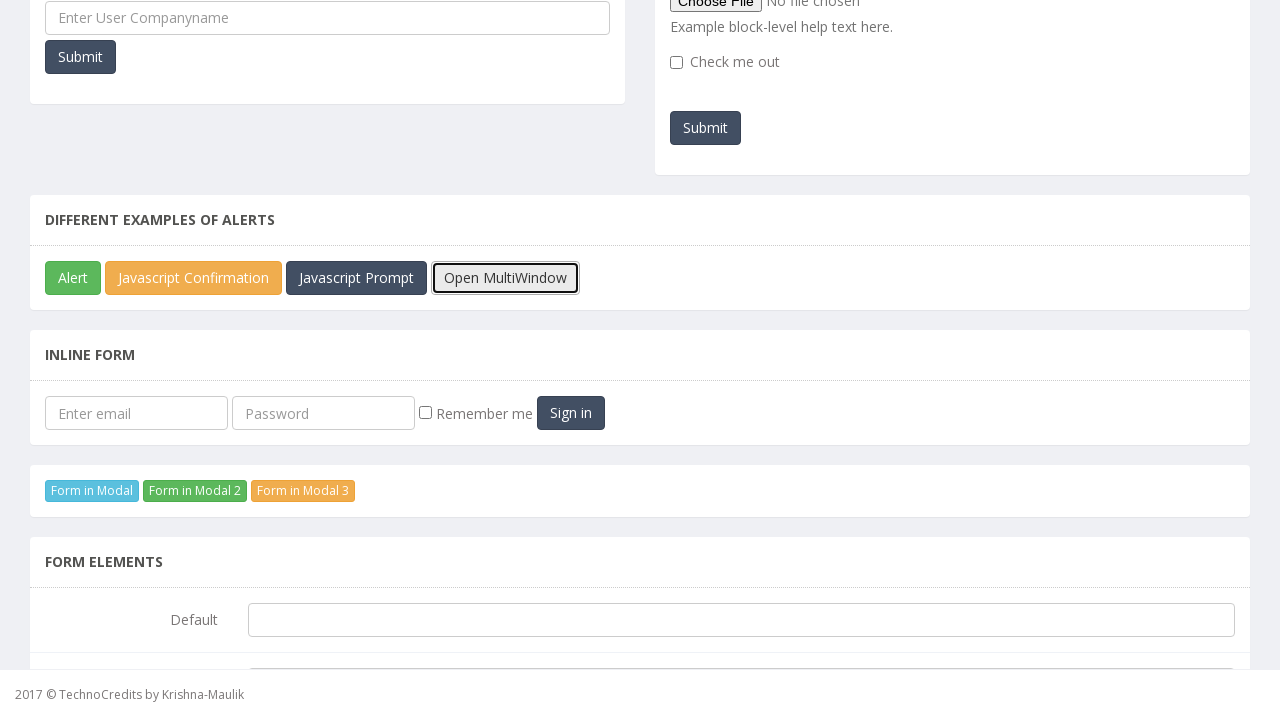

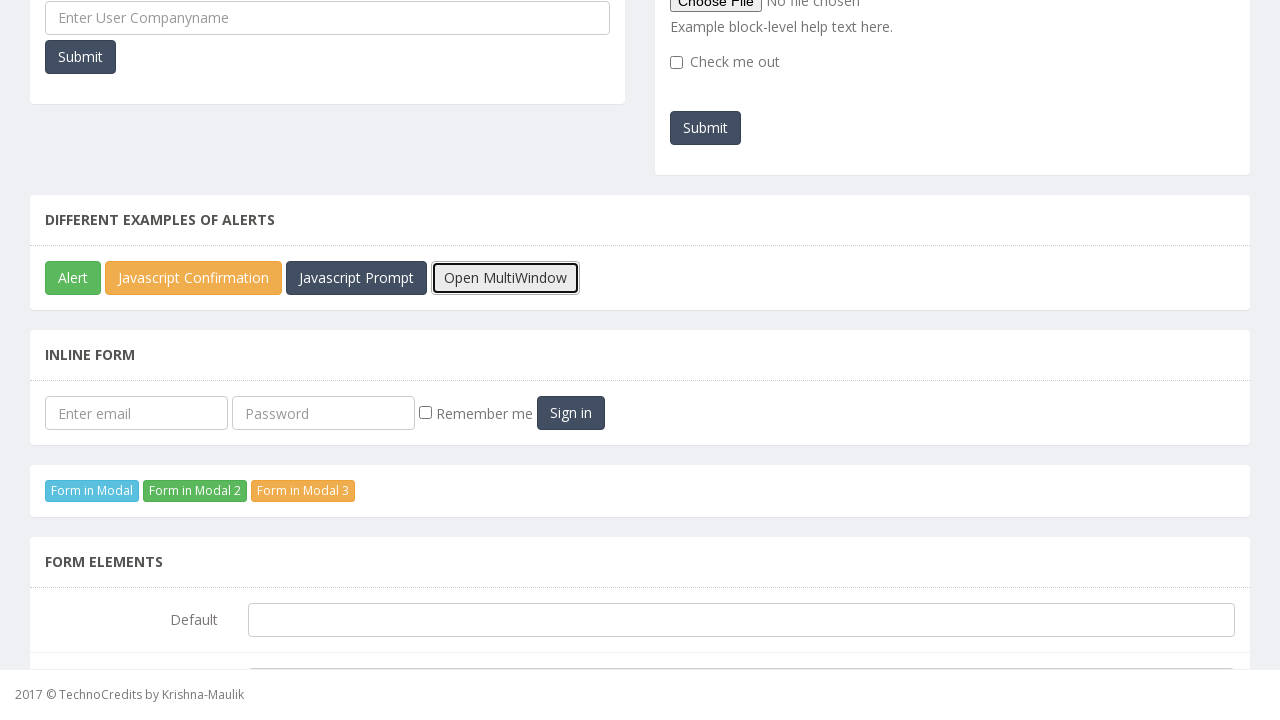